Selects only the last checkbox on the page

Starting URL: https://artoftesting.com/samplesiteforselenium

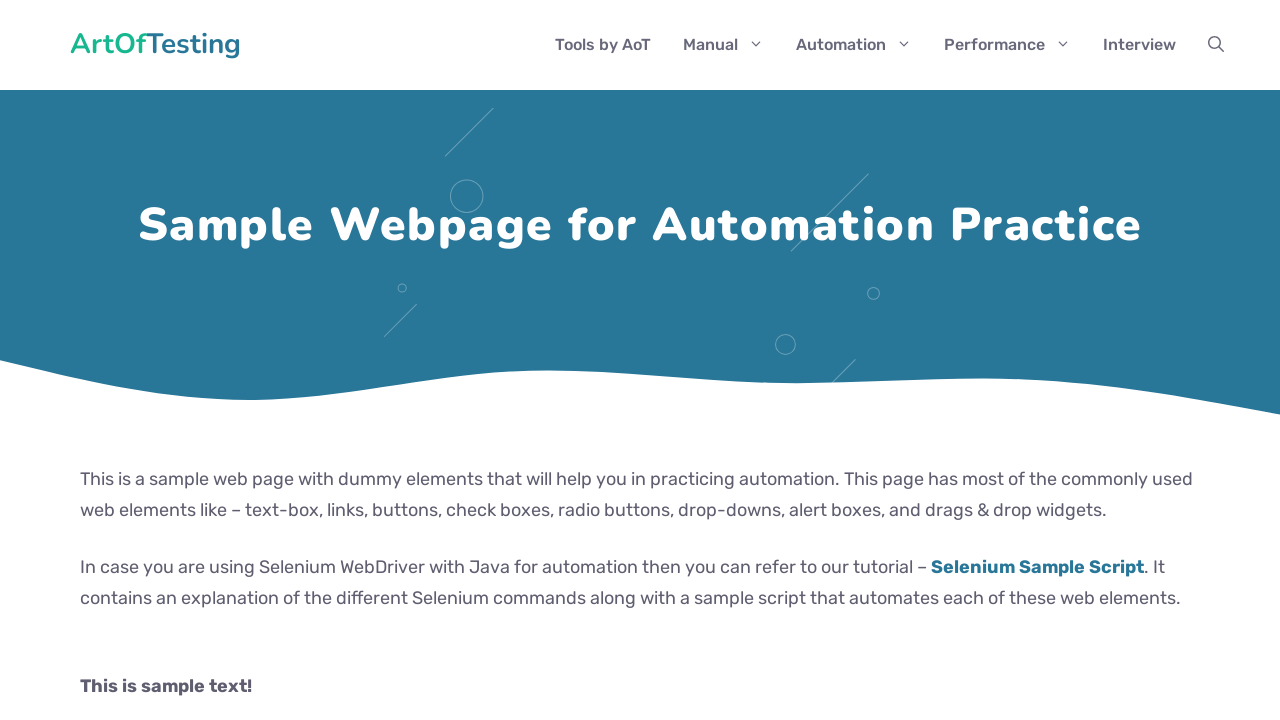

Navigated to sample testing site
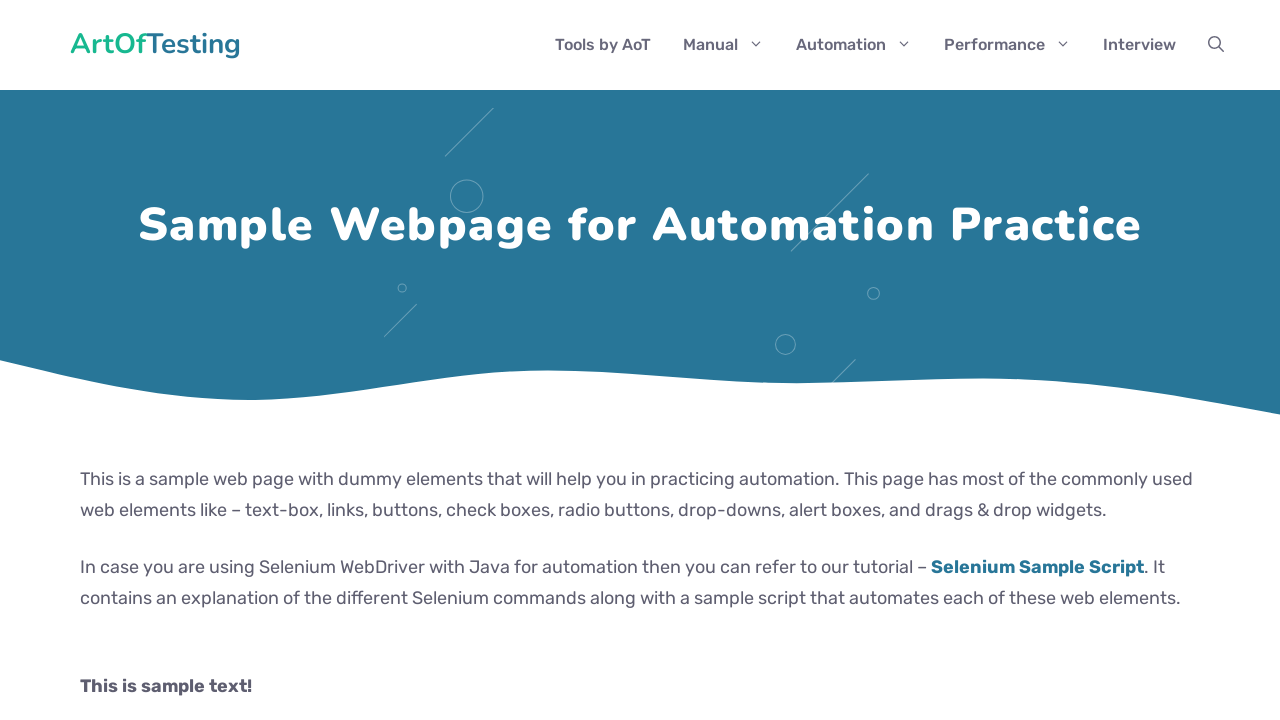

Selected the last checkbox on the page at (86, 360) on xpath=//input[@type='checkbox'] >> nth=-1
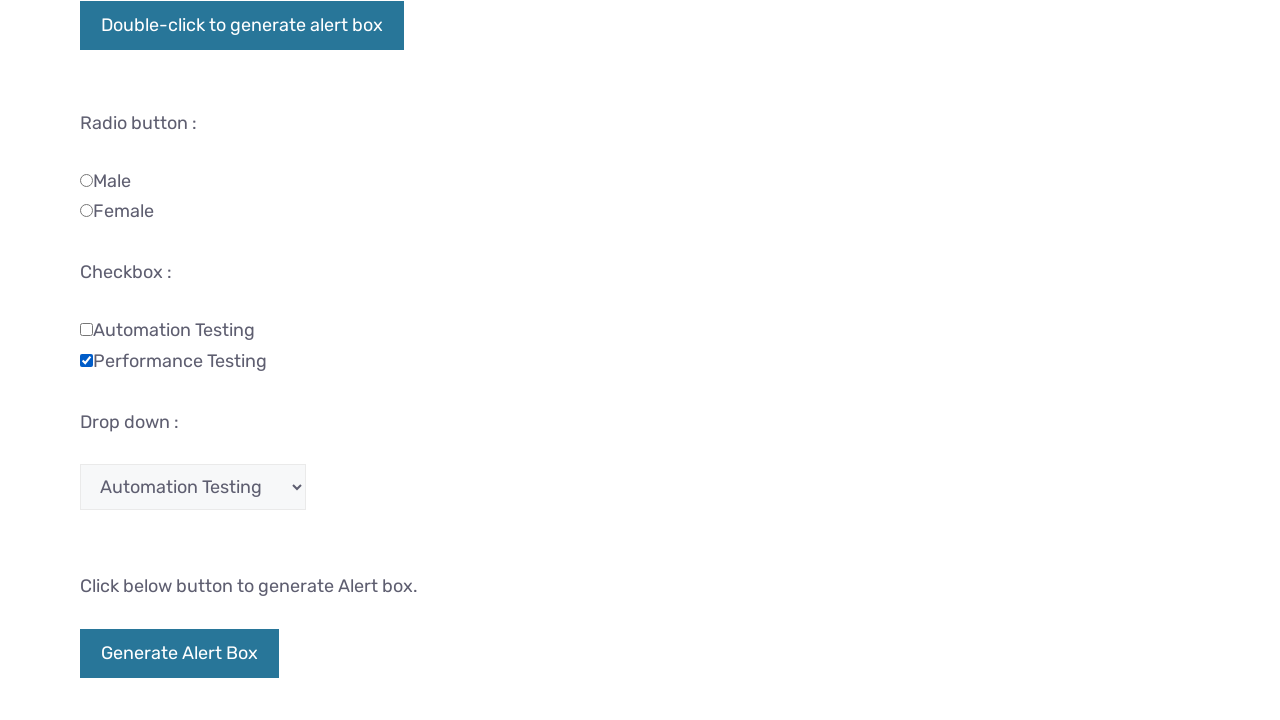

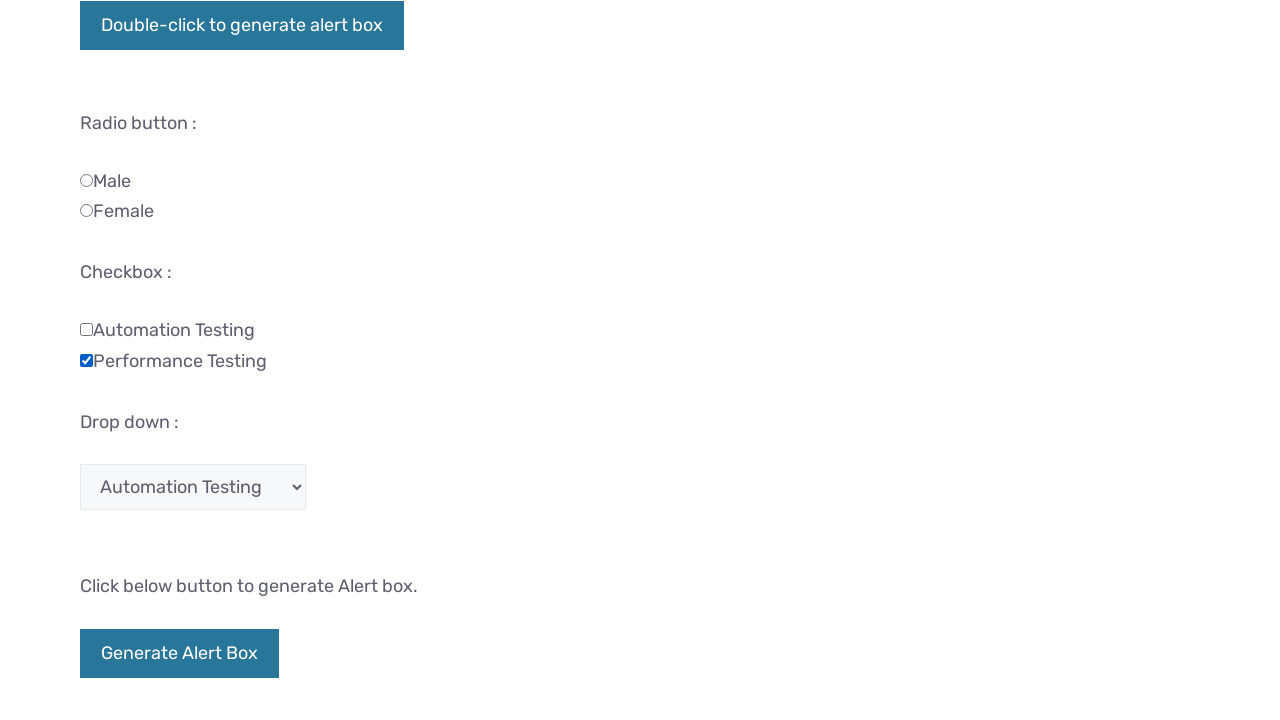